Tests that the todo counter displays the correct number of items as they are added

Starting URL: https://demo.playwright.dev/todomvc

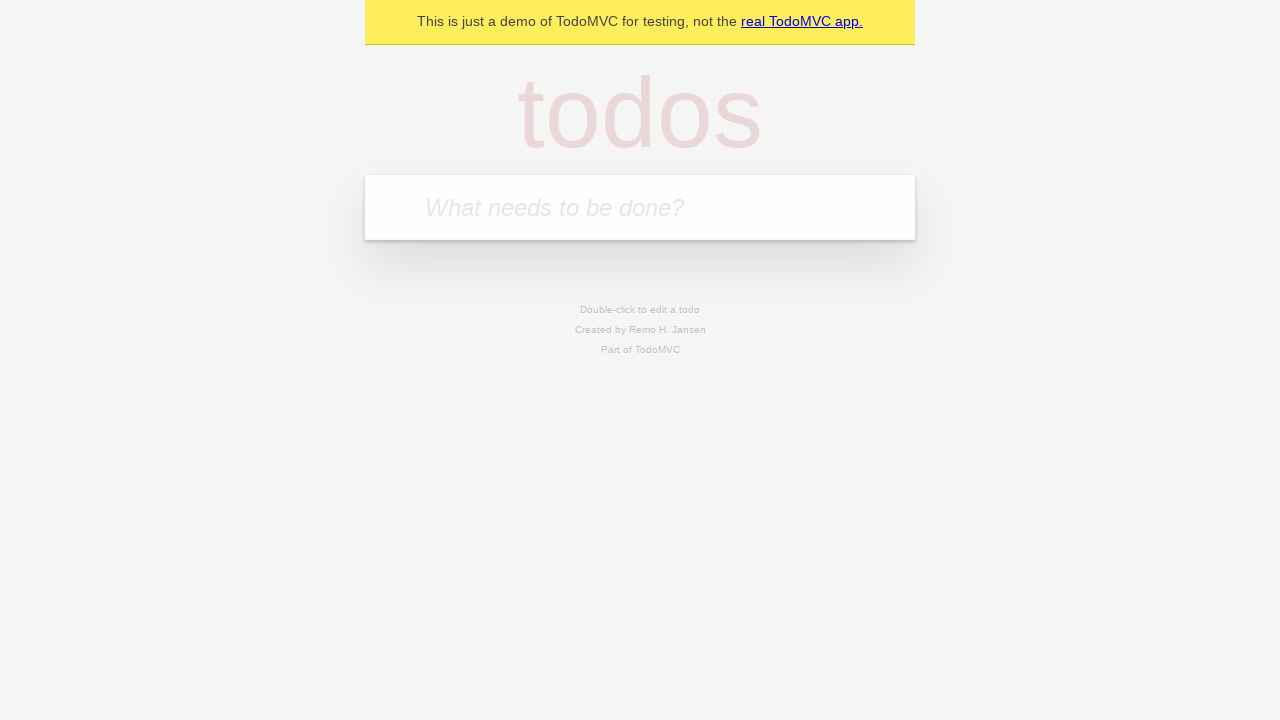

Located the todo input field
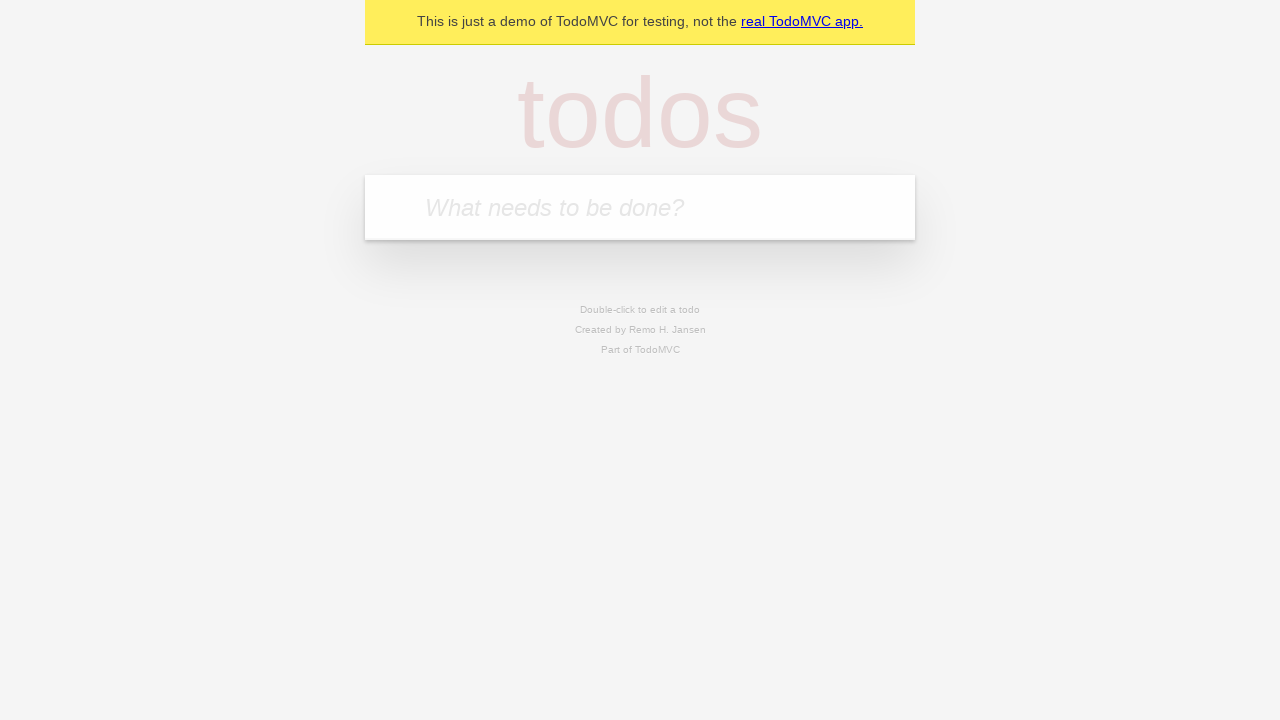

Filled first todo item with 'buy some cheese' on internal:attr=[placeholder="What needs to be done?"i]
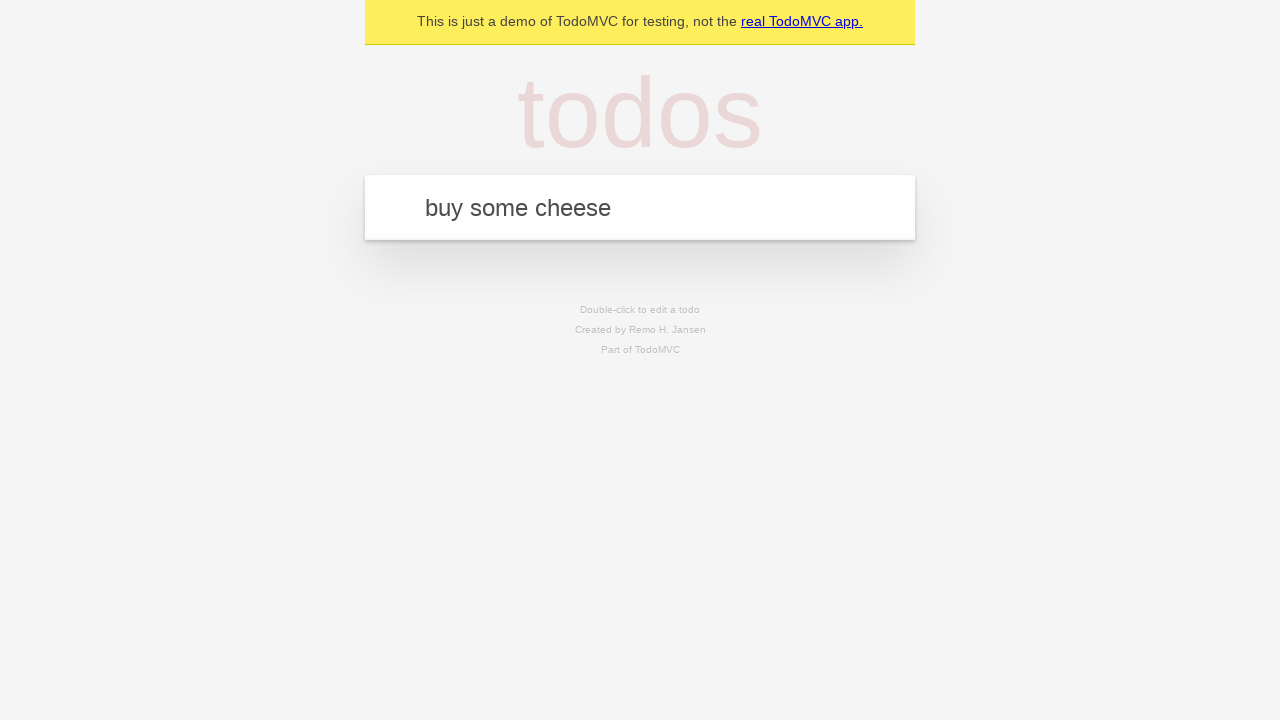

Pressed Enter to submit first todo item on internal:attr=[placeholder="What needs to be done?"i]
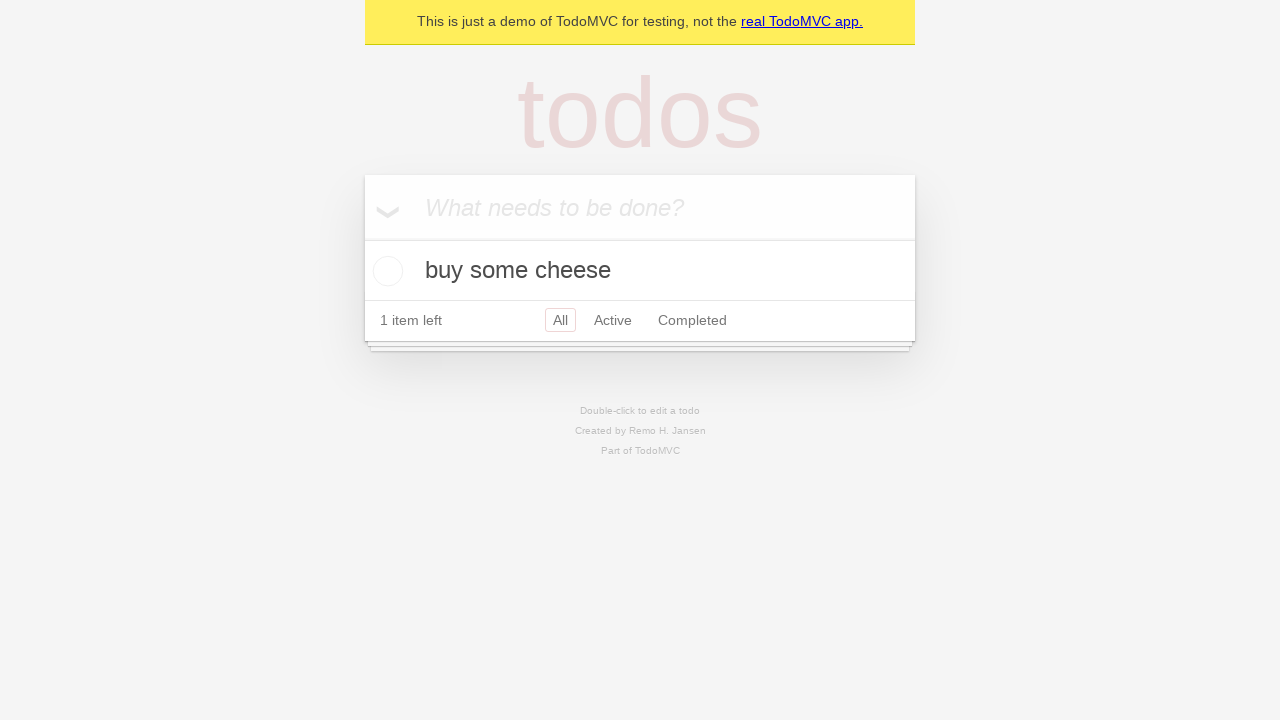

Todo counter element is visible
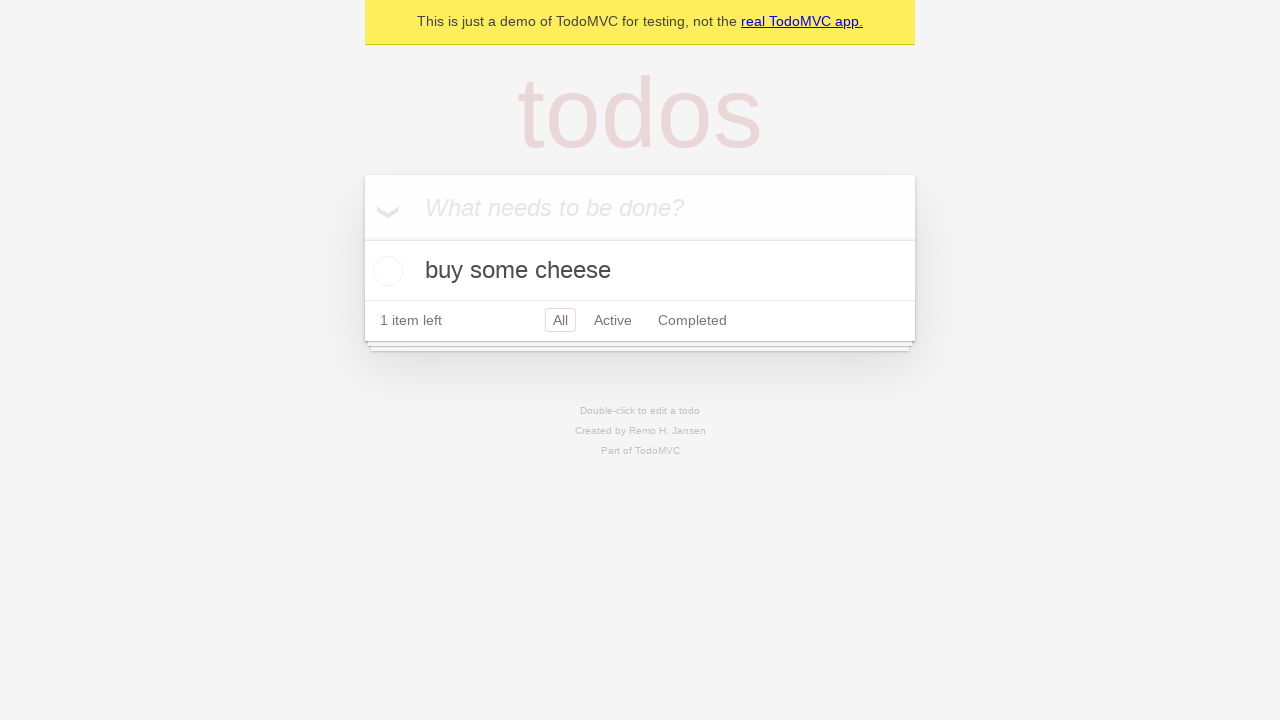

Filled second todo item with 'feed the cat' on internal:attr=[placeholder="What needs to be done?"i]
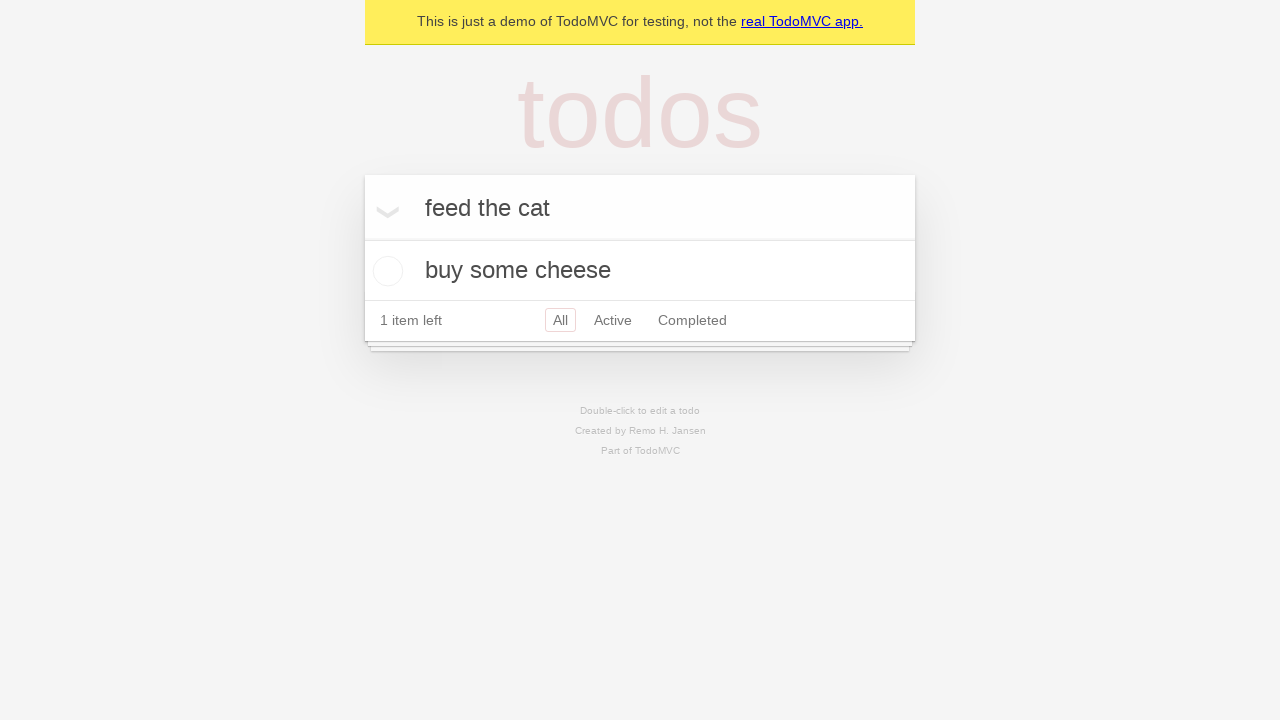

Pressed Enter to submit second todo item on internal:attr=[placeholder="What needs to be done?"i]
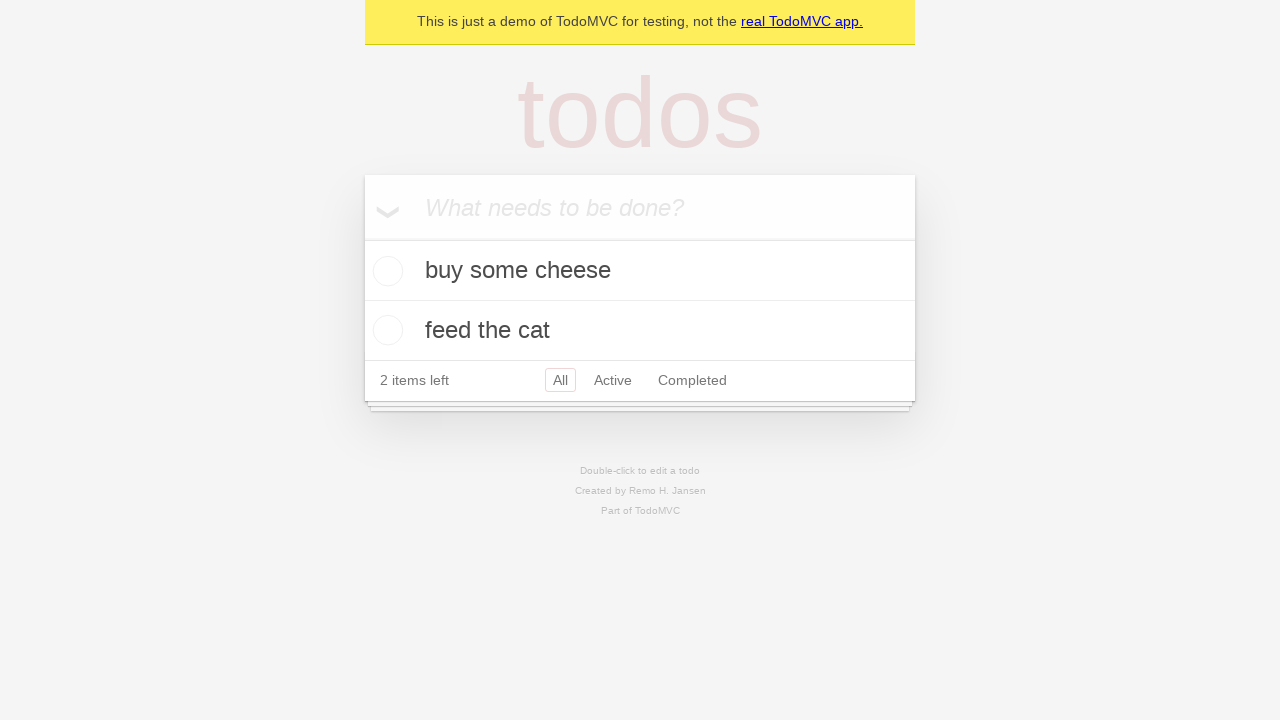

Todo counter updated to display 2 items
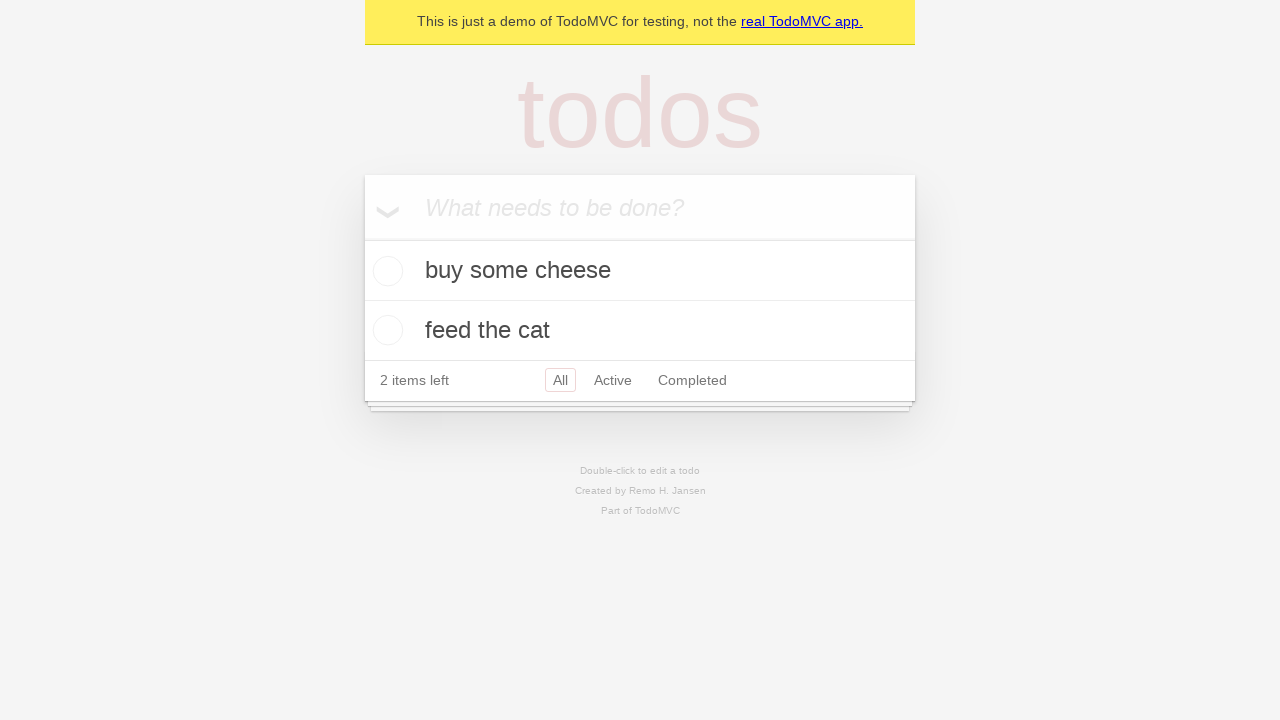

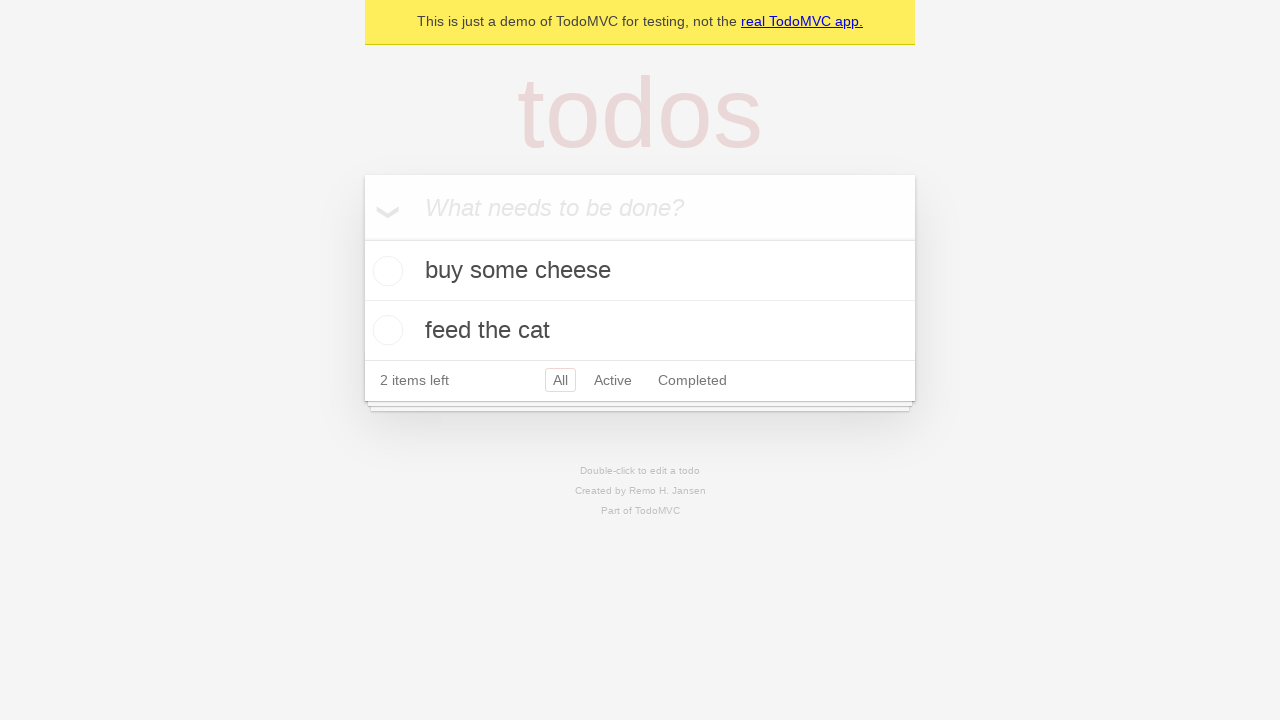